Tests SweetAlert popup by triggering an alert and then dismissing it with the OK button

Starting URL: https://sweetalert.js.org/

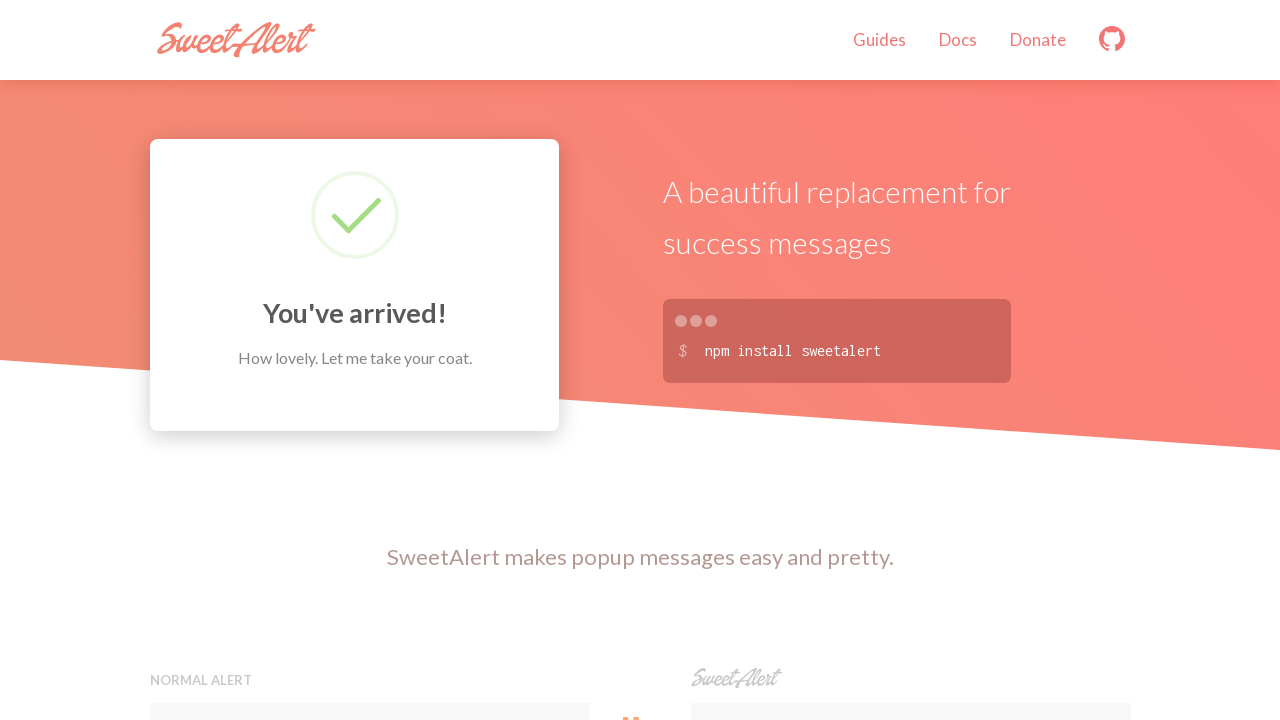

Clicked preview button to trigger SweetAlert popup at (910, 360) on xpath=(//button[@class='preview'])[2]
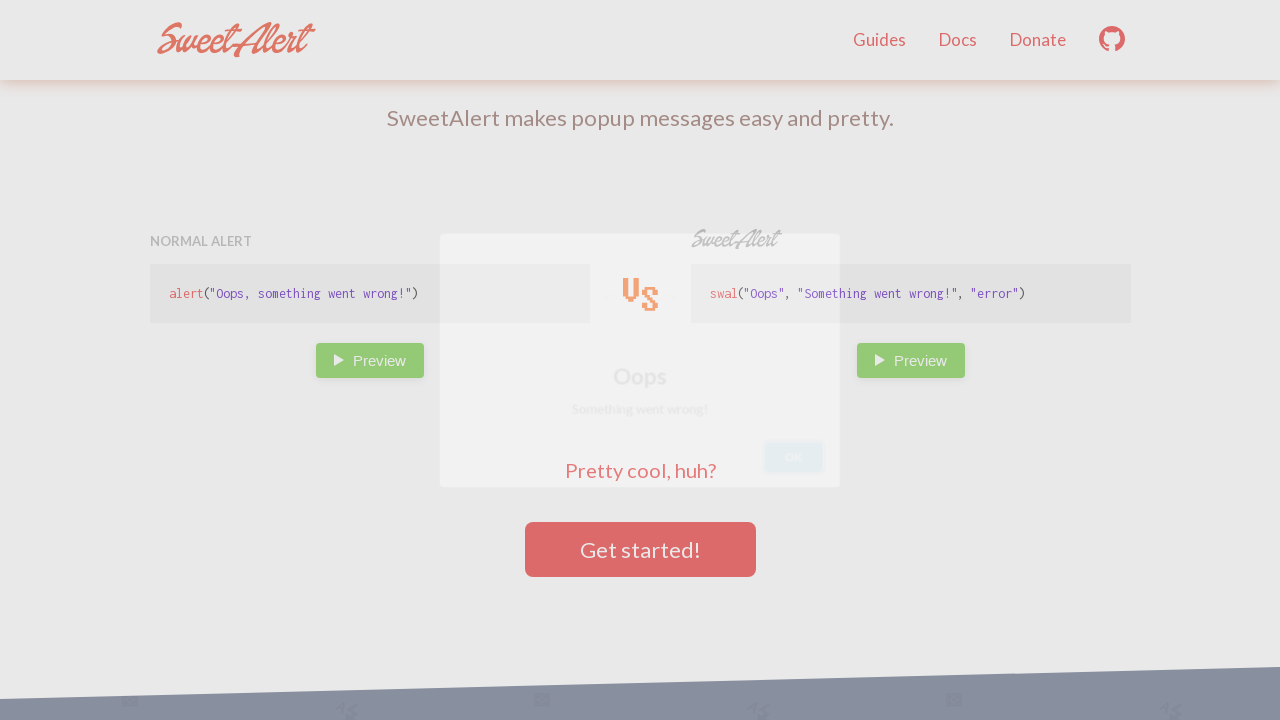

Clicked OK button to dismiss the alert at (824, 476) on xpath=//button[.='OK']
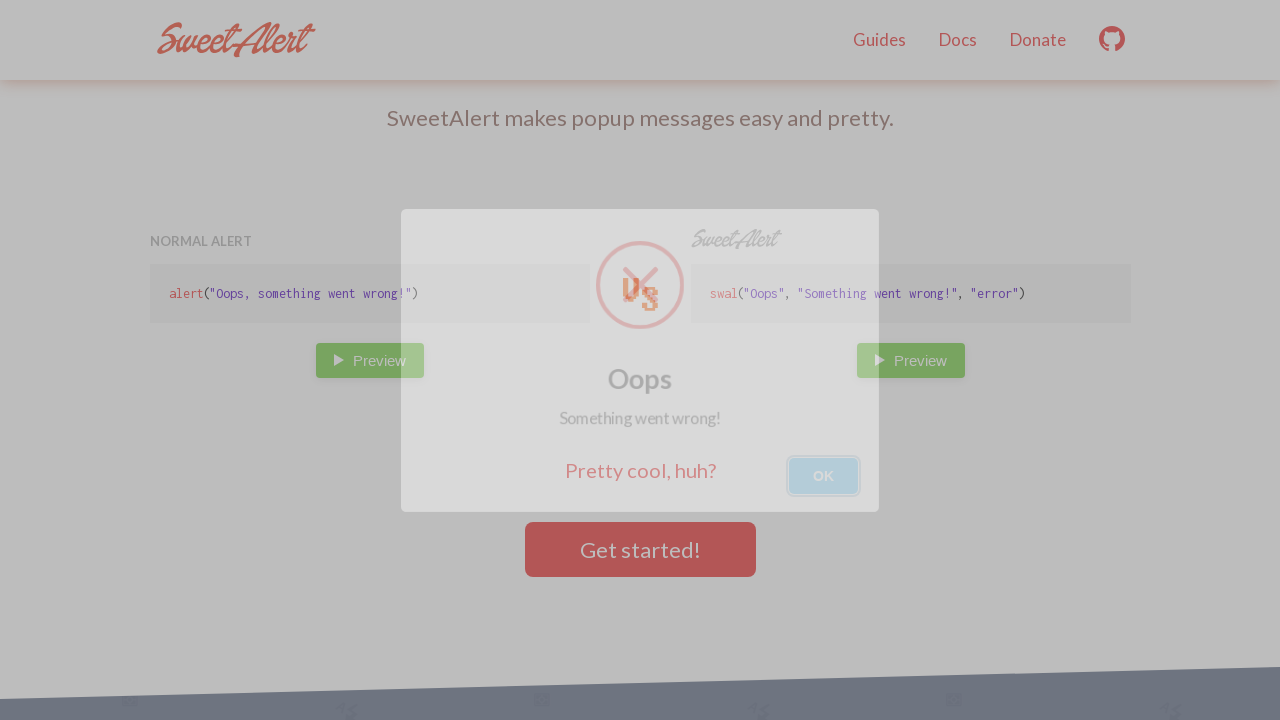

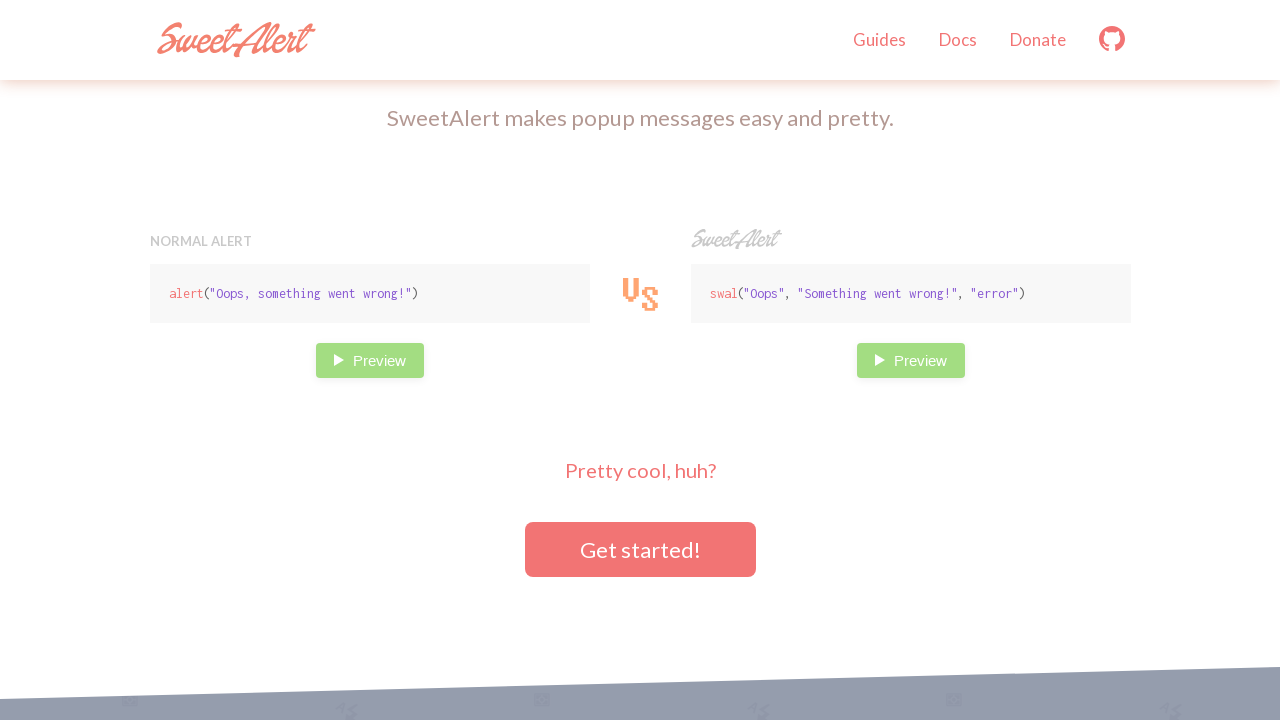